Tests that edits are cancelled when pressing Escape key

Starting URL: https://demo.playwright.dev/todomvc

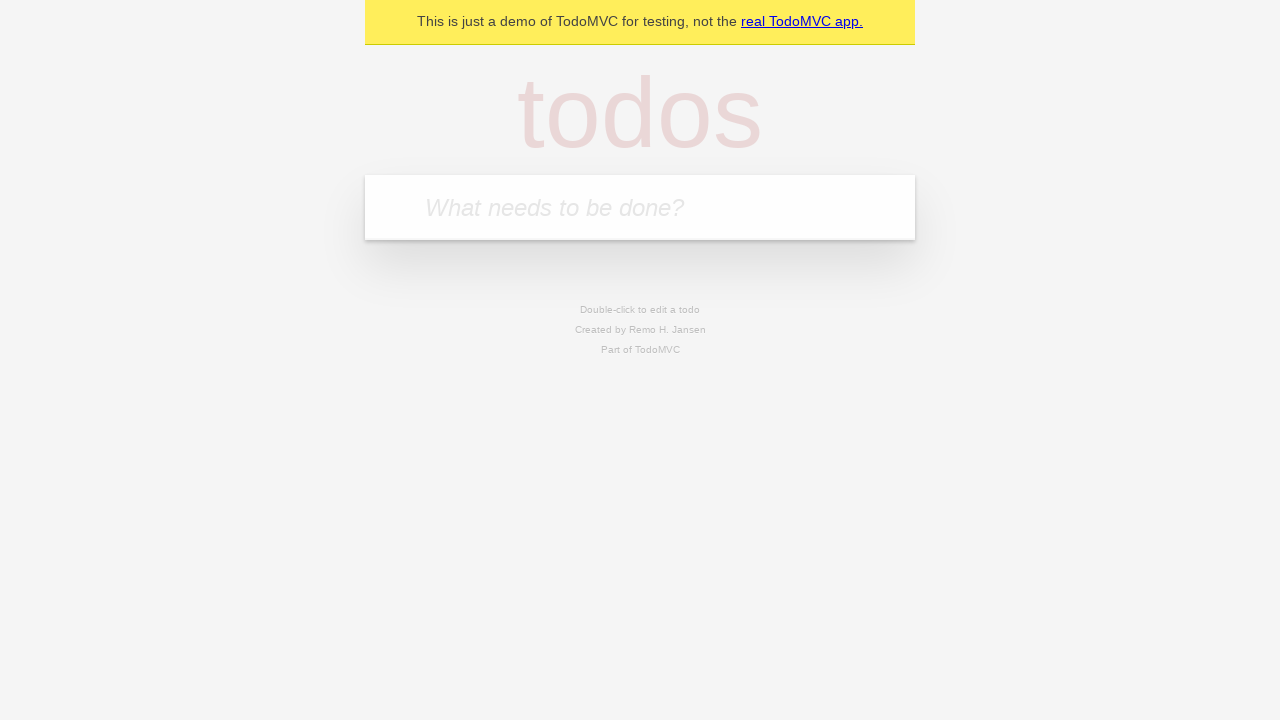

Filled first todo input with 'buy some cheese' on internal:attr=[placeholder="What needs to be done?"i]
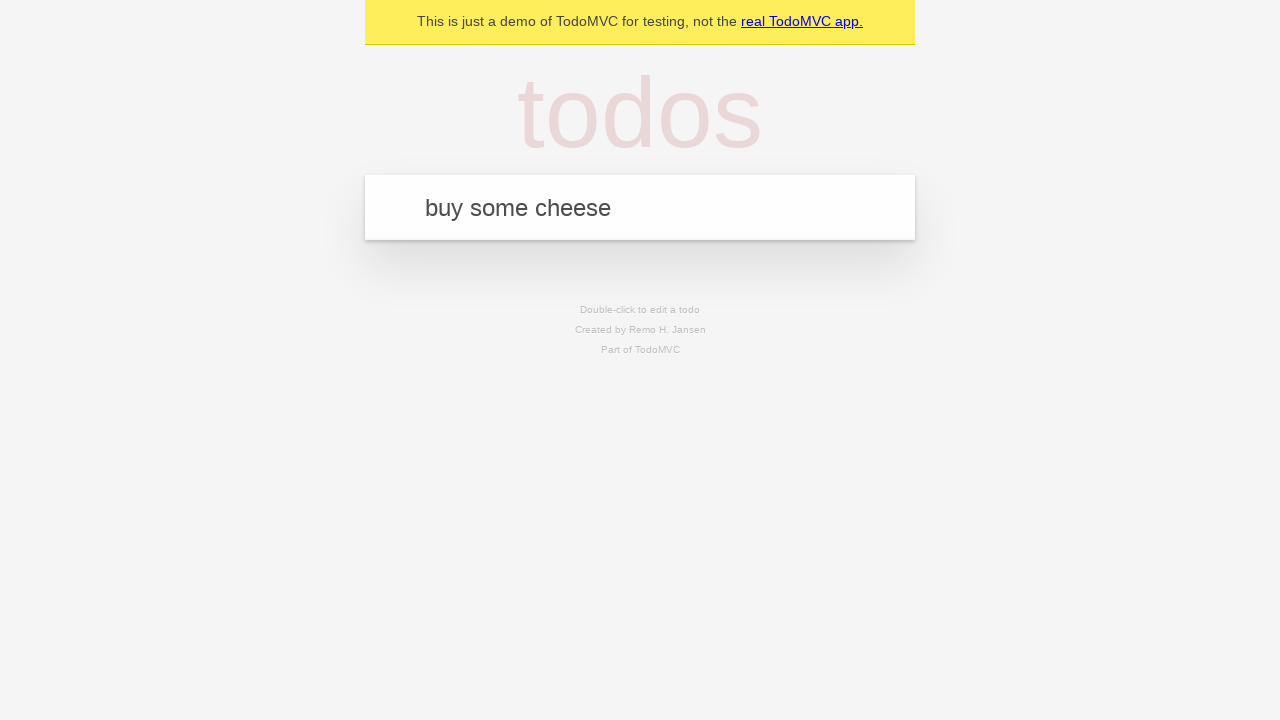

Pressed Enter to add first todo on internal:attr=[placeholder="What needs to be done?"i]
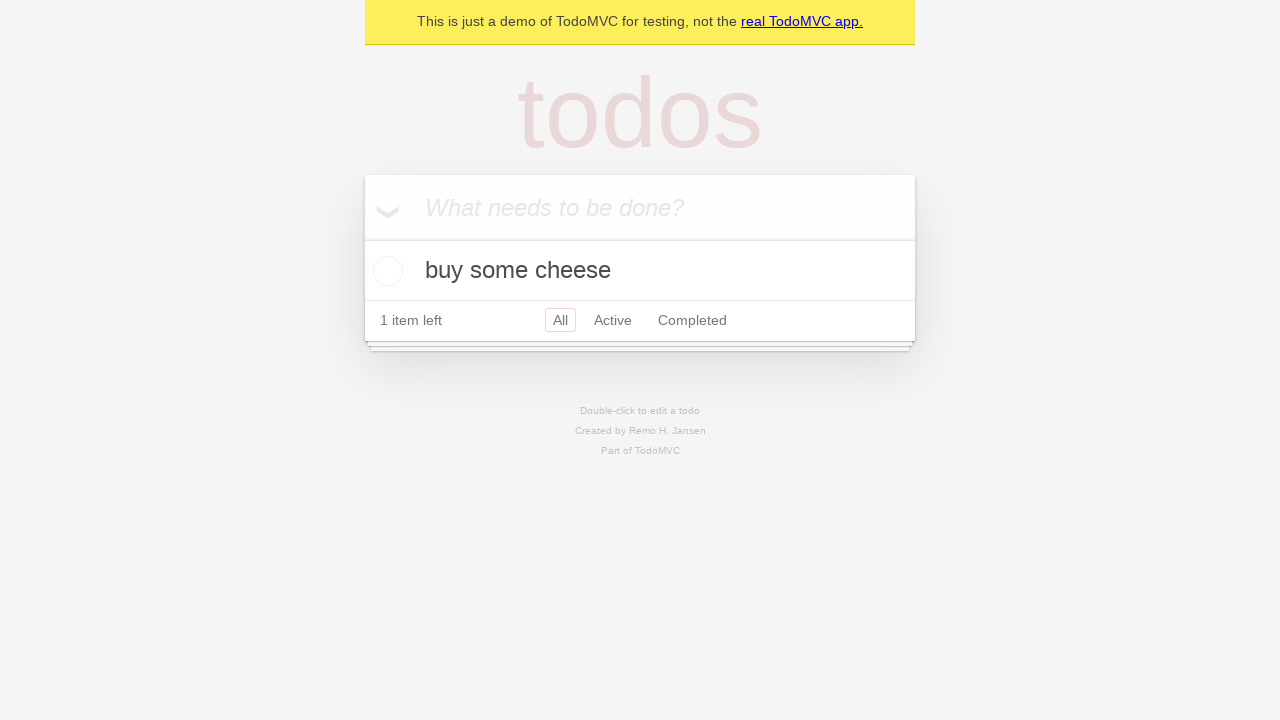

Filled second todo input with 'feed the cat' on internal:attr=[placeholder="What needs to be done?"i]
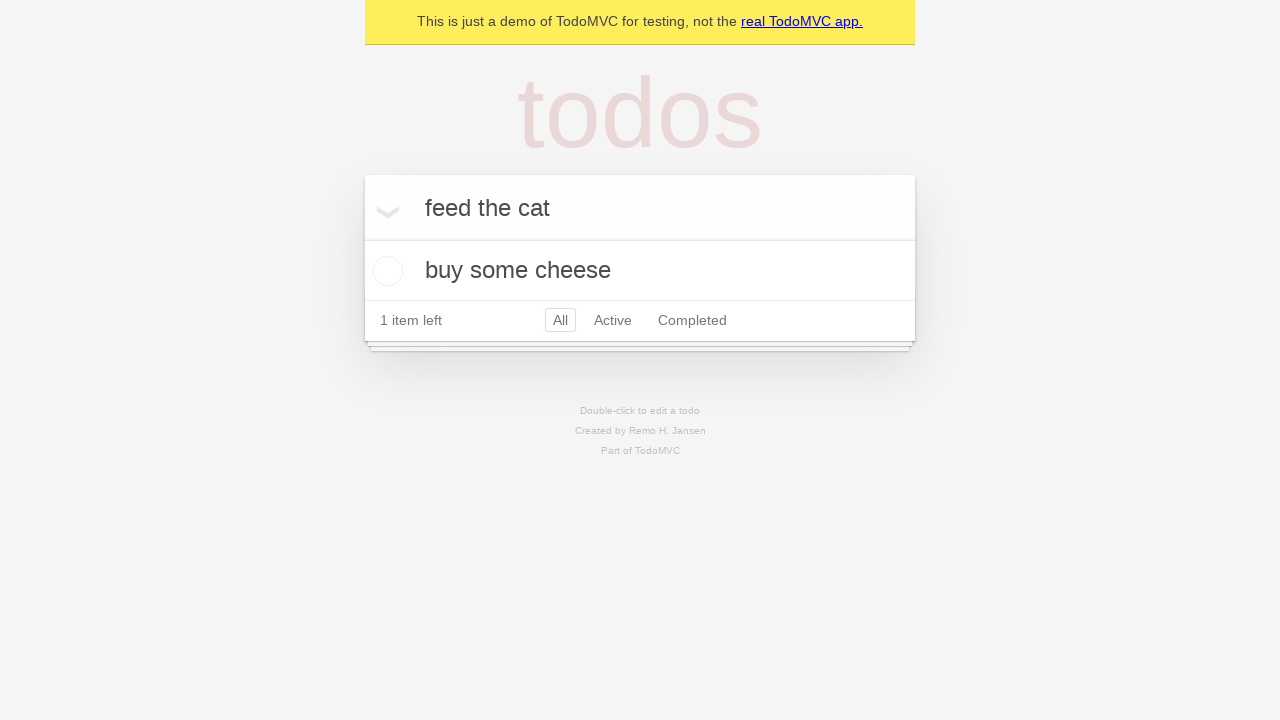

Pressed Enter to add second todo on internal:attr=[placeholder="What needs to be done?"i]
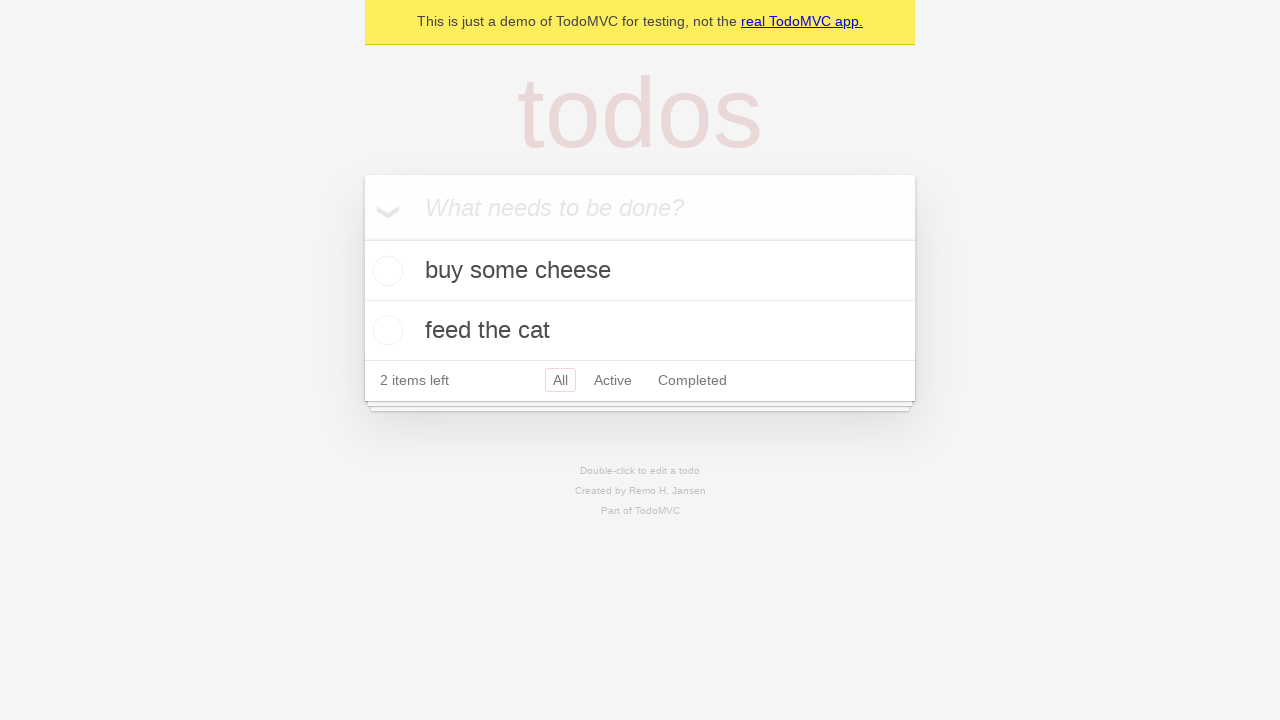

Filled third todo input with 'book a doctors appointment' on internal:attr=[placeholder="What needs to be done?"i]
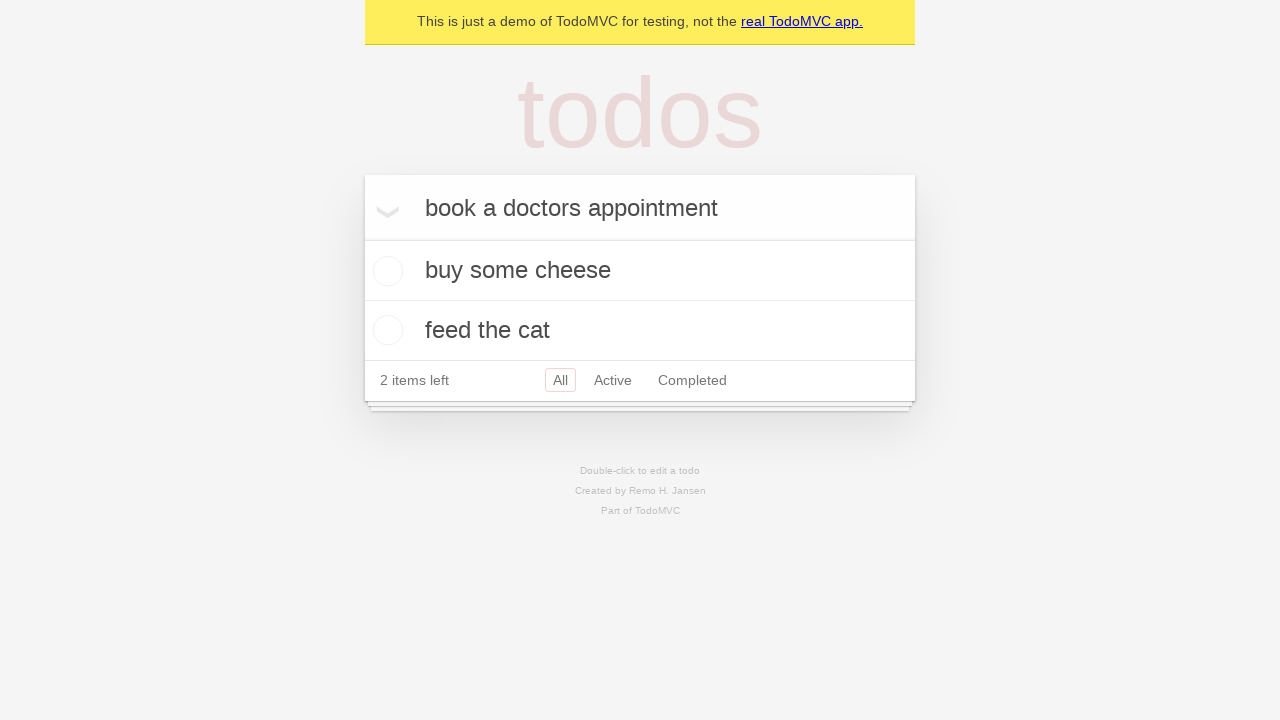

Pressed Enter to add third todo on internal:attr=[placeholder="What needs to be done?"i]
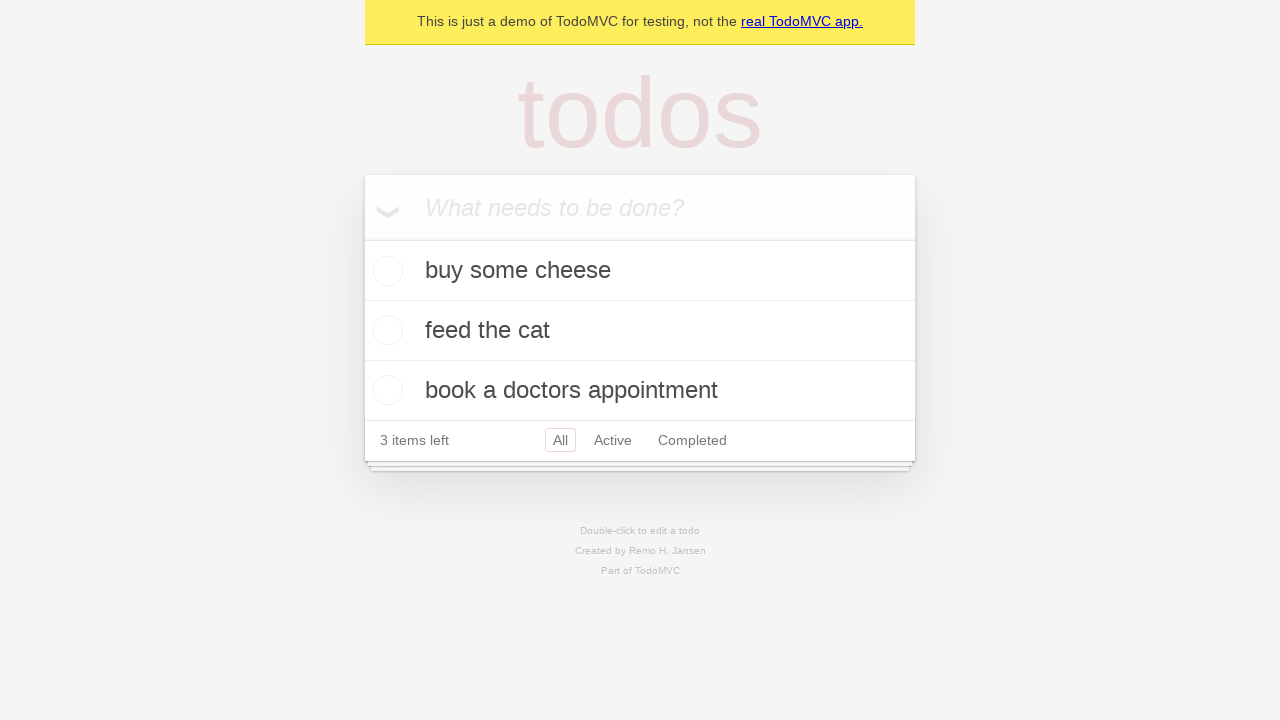

Waited for all three todos to load
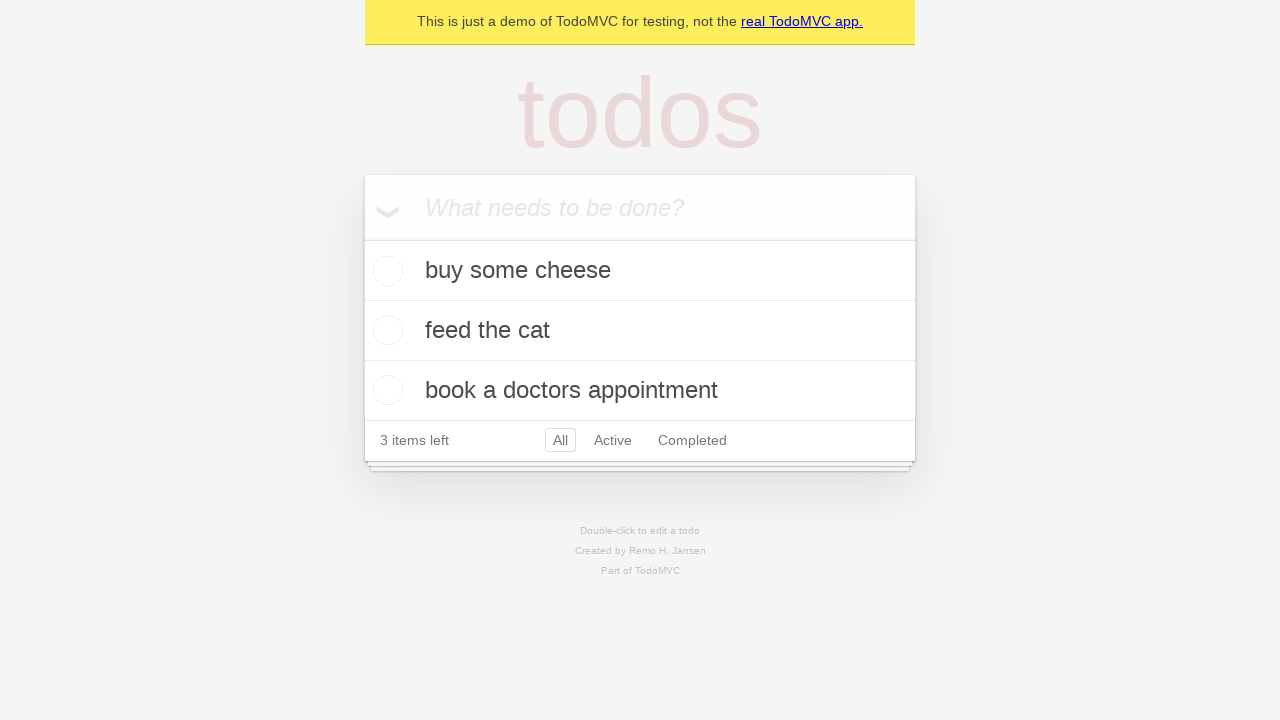

Double-clicked second todo to enter edit mode at (640, 331) on internal:testid=[data-testid="todo-item"s] >> nth=1
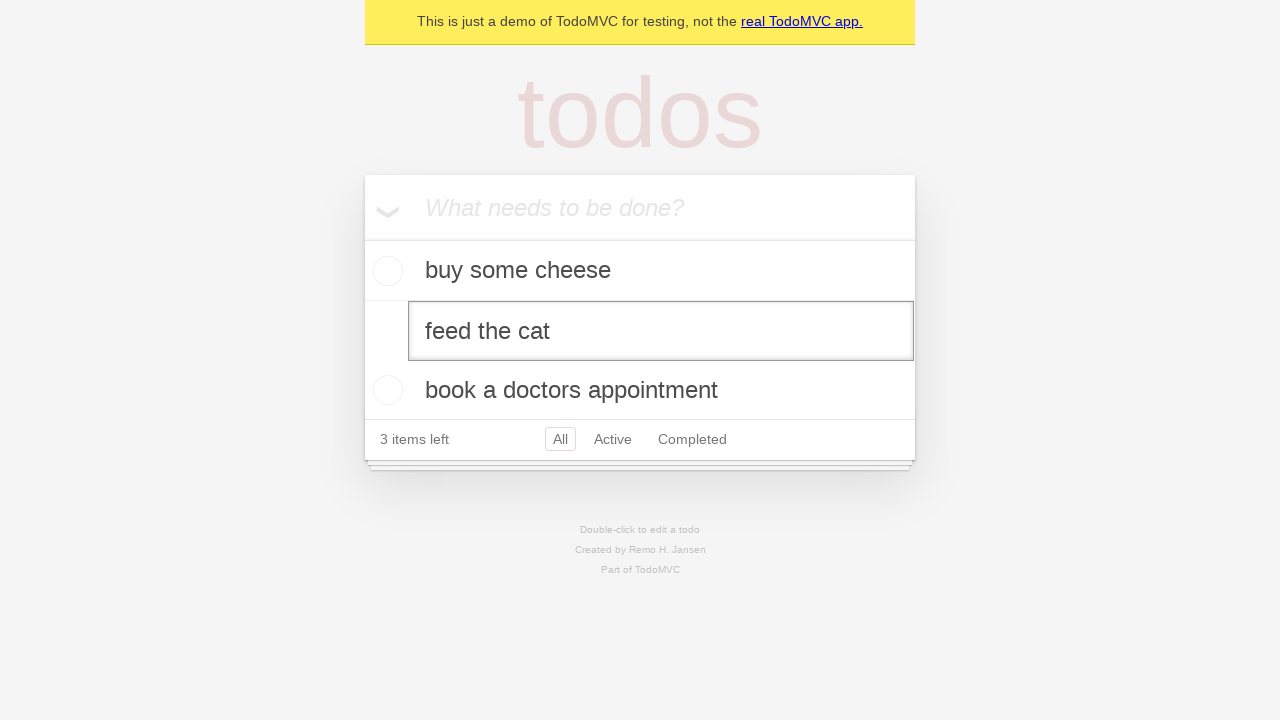

Changed second todo text to 'buy some sausages' on internal:testid=[data-testid="todo-item"s] >> nth=1 >> internal:role=textbox[nam
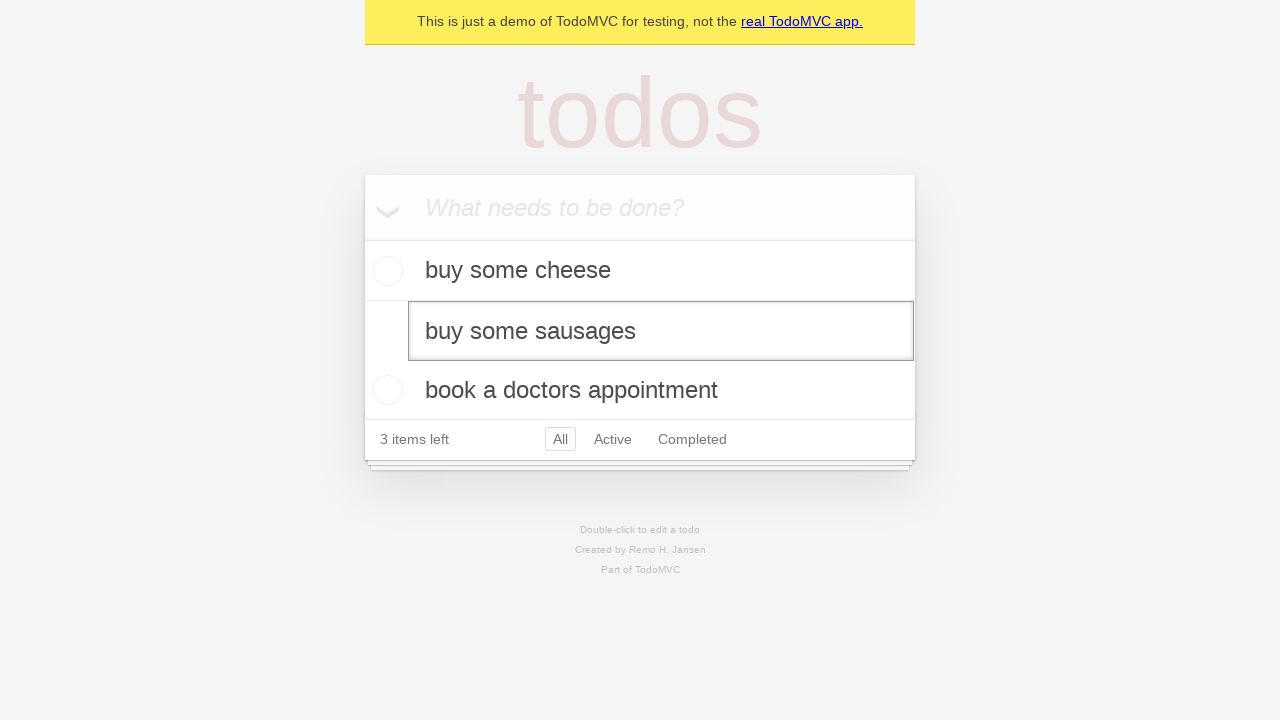

Pressed Escape to cancel edit - verifying edits are discarded on internal:testid=[data-testid="todo-item"s] >> nth=1 >> internal:role=textbox[nam
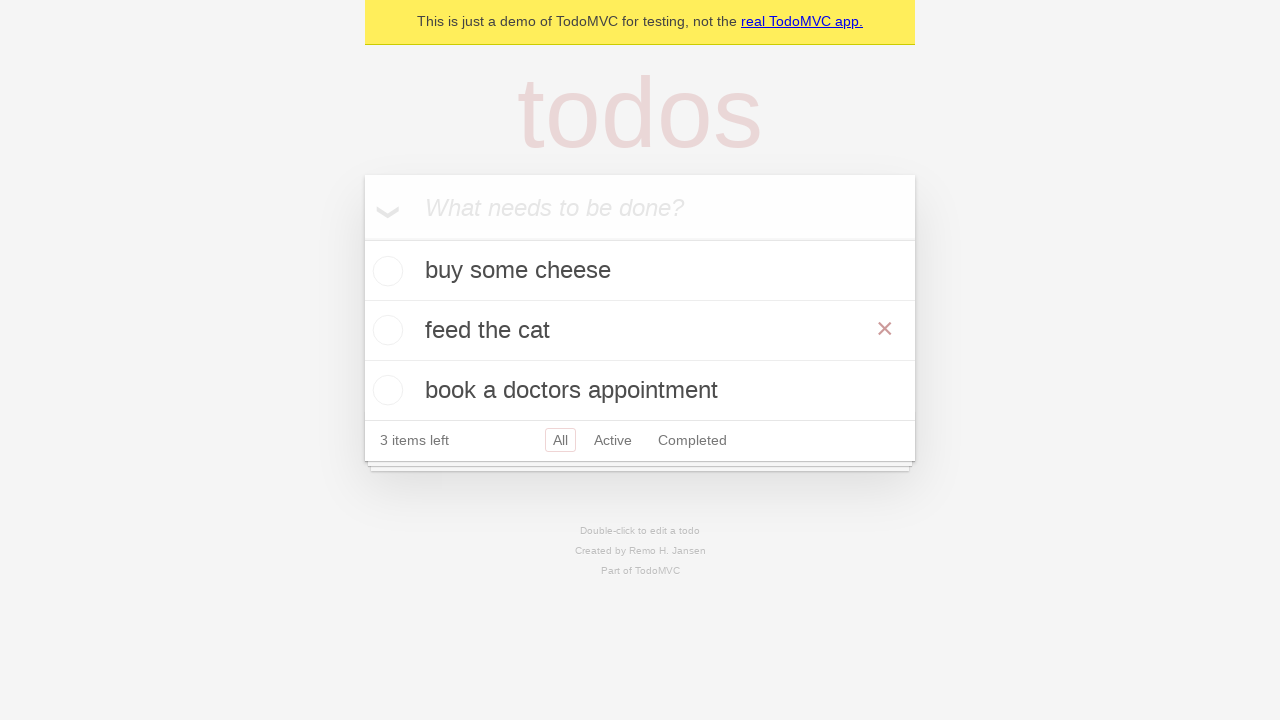

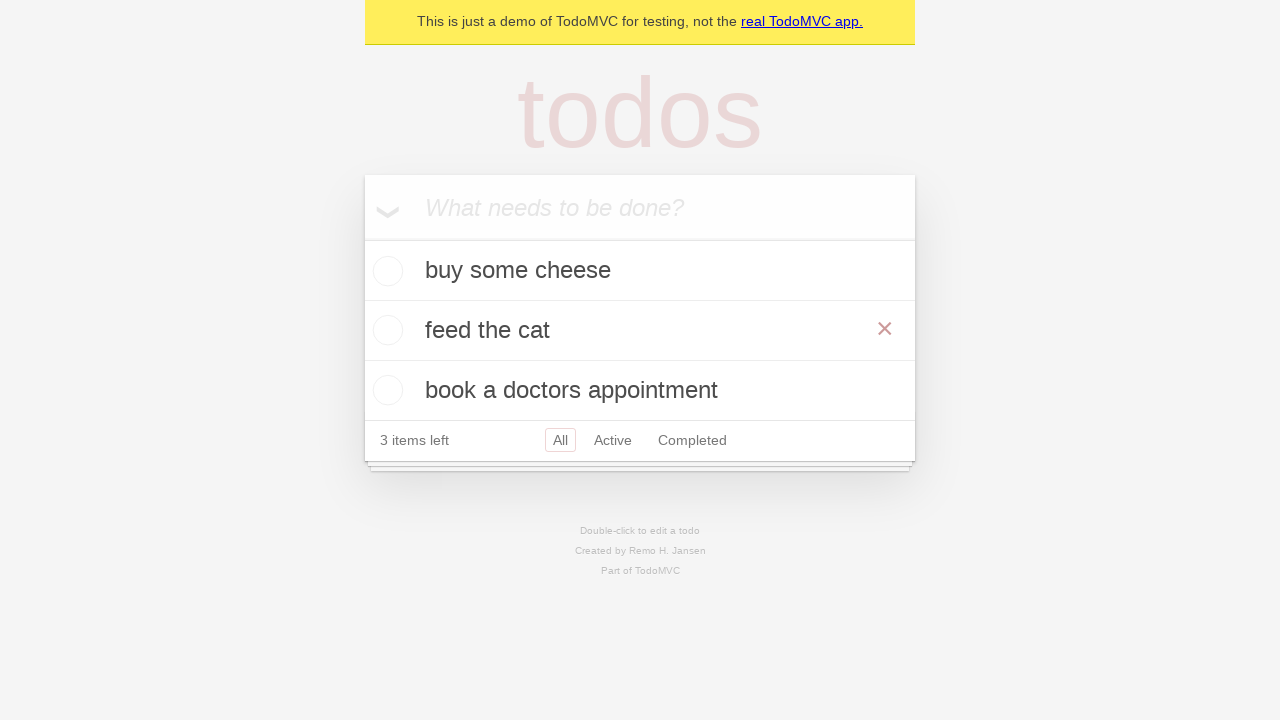